Tests clicking the JS Alert button, accepting the alert, and verifying the result message displays correctly.

Starting URL: https://the-internet.herokuapp.com/javascript_alerts

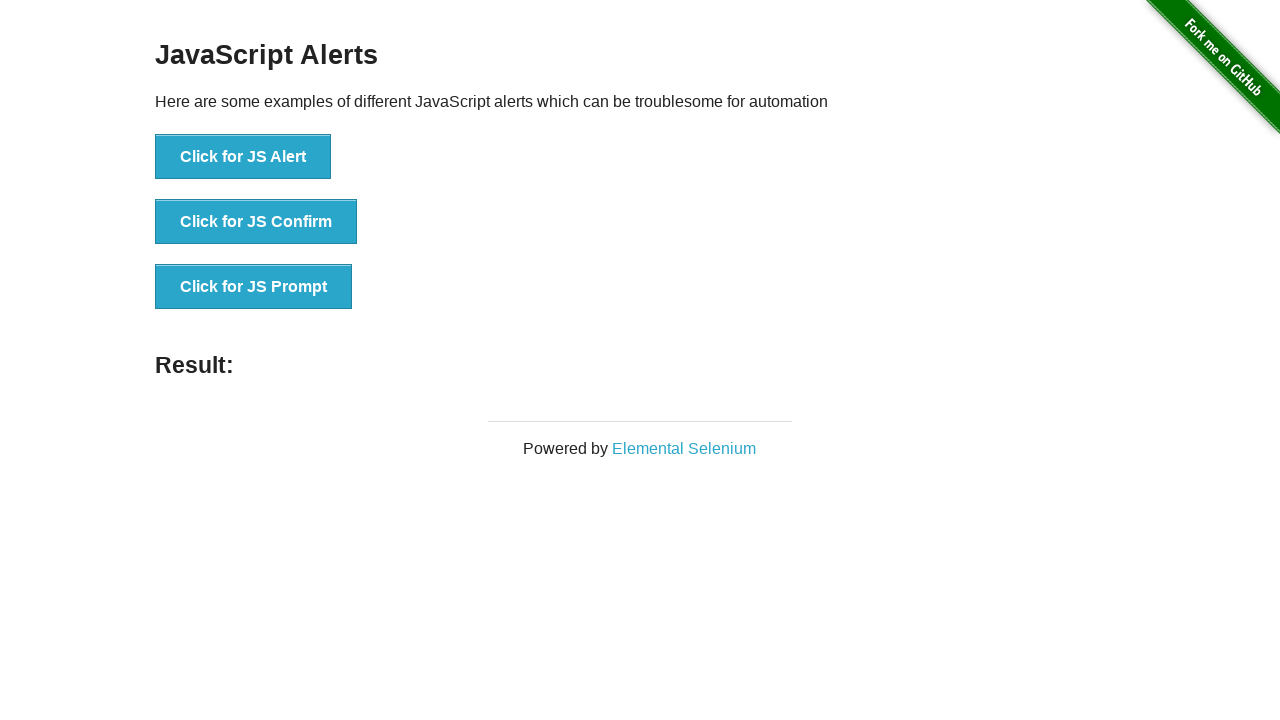

Clicked the JS Alert button at (243, 157) on button[onclick*='jsAlert']
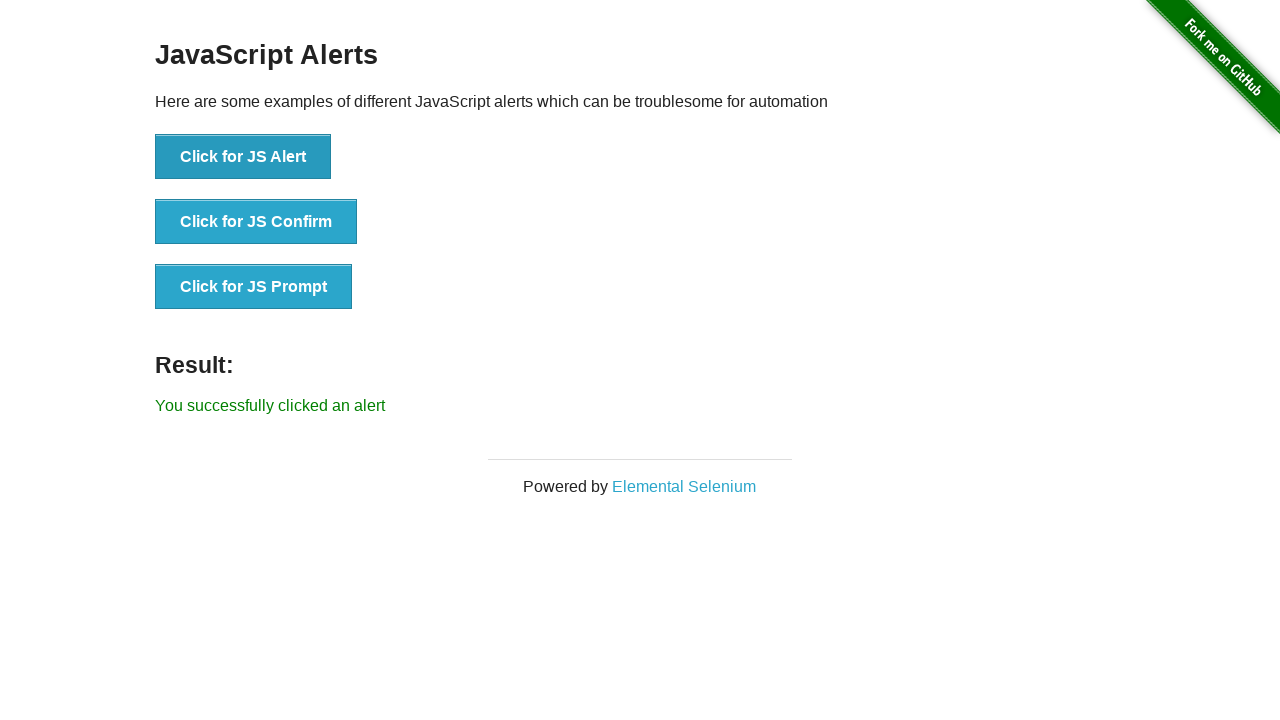

Set up dialog handler to accept alerts
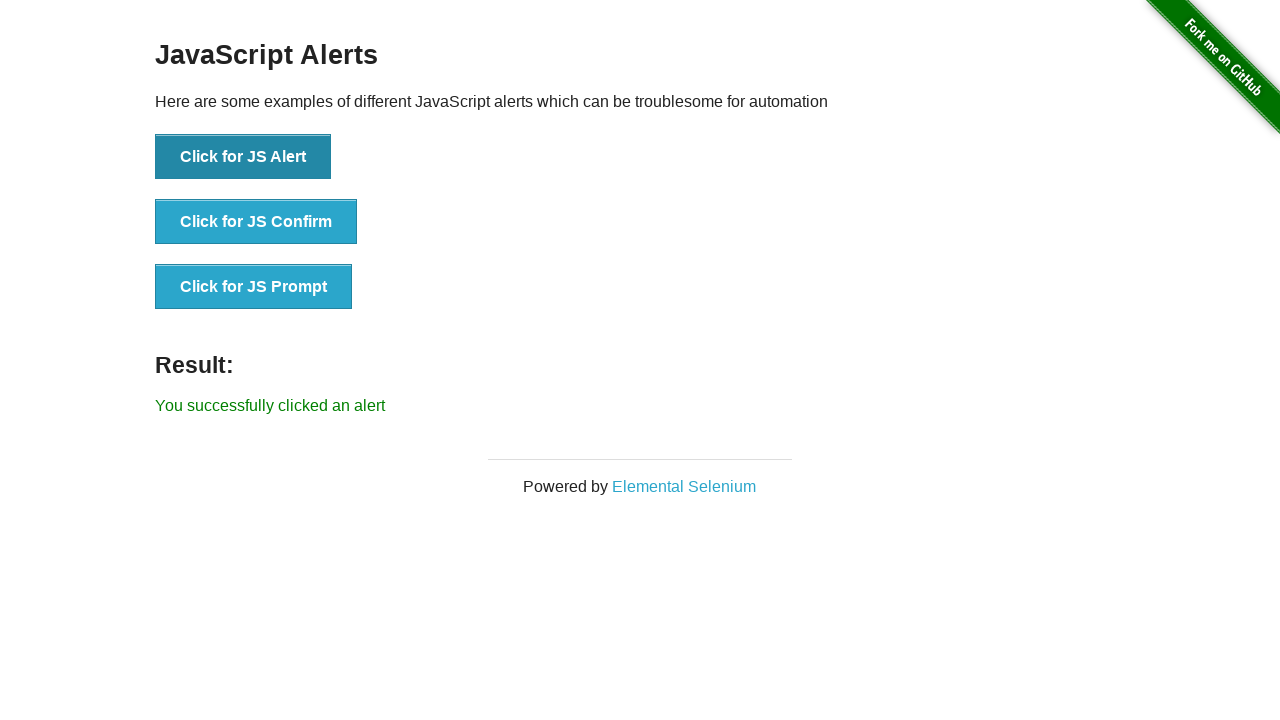

Result message displayed after accepting alert
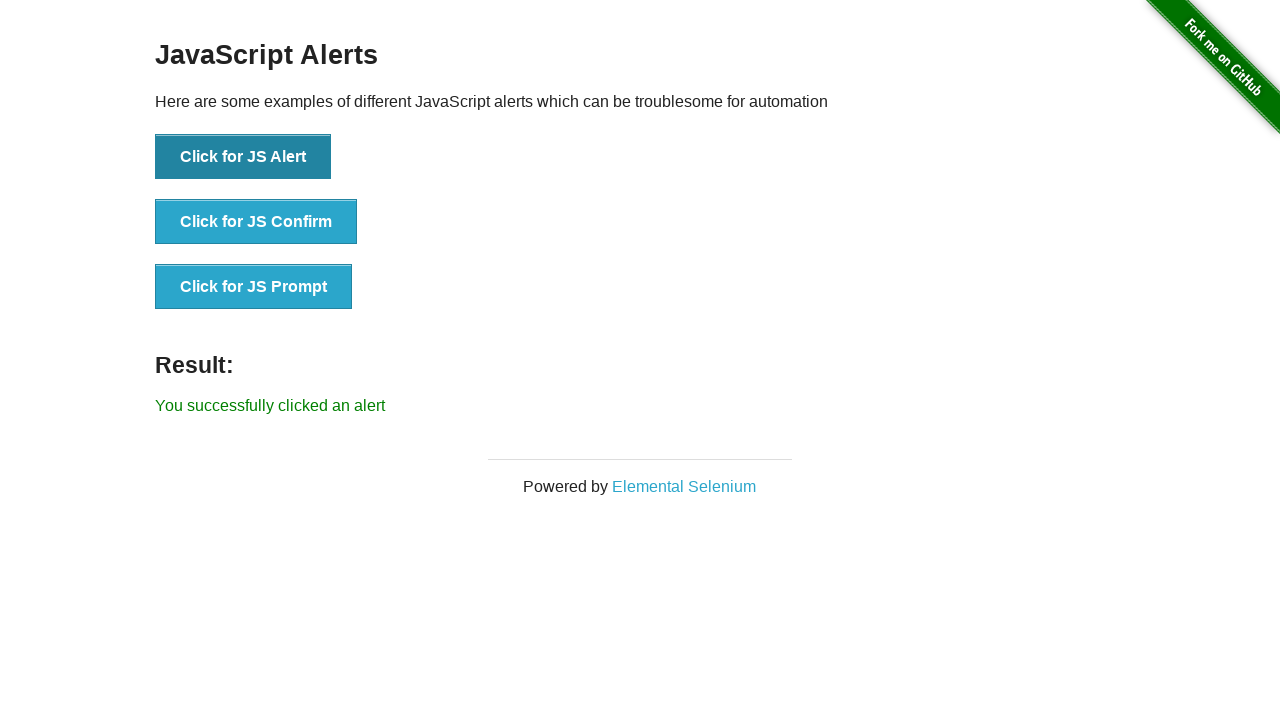

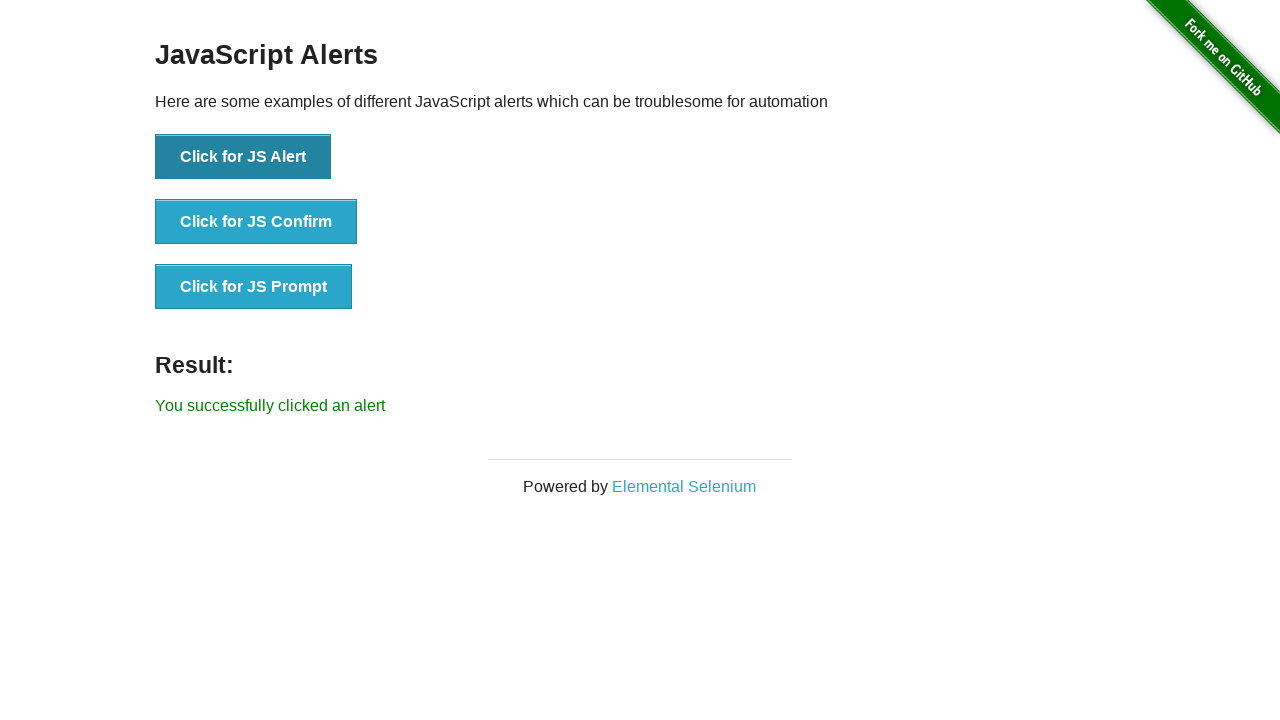